Tests the Python.org search functionality by entering "pycon" as a search query and verifying results are returned

Starting URL: http://www.python.org

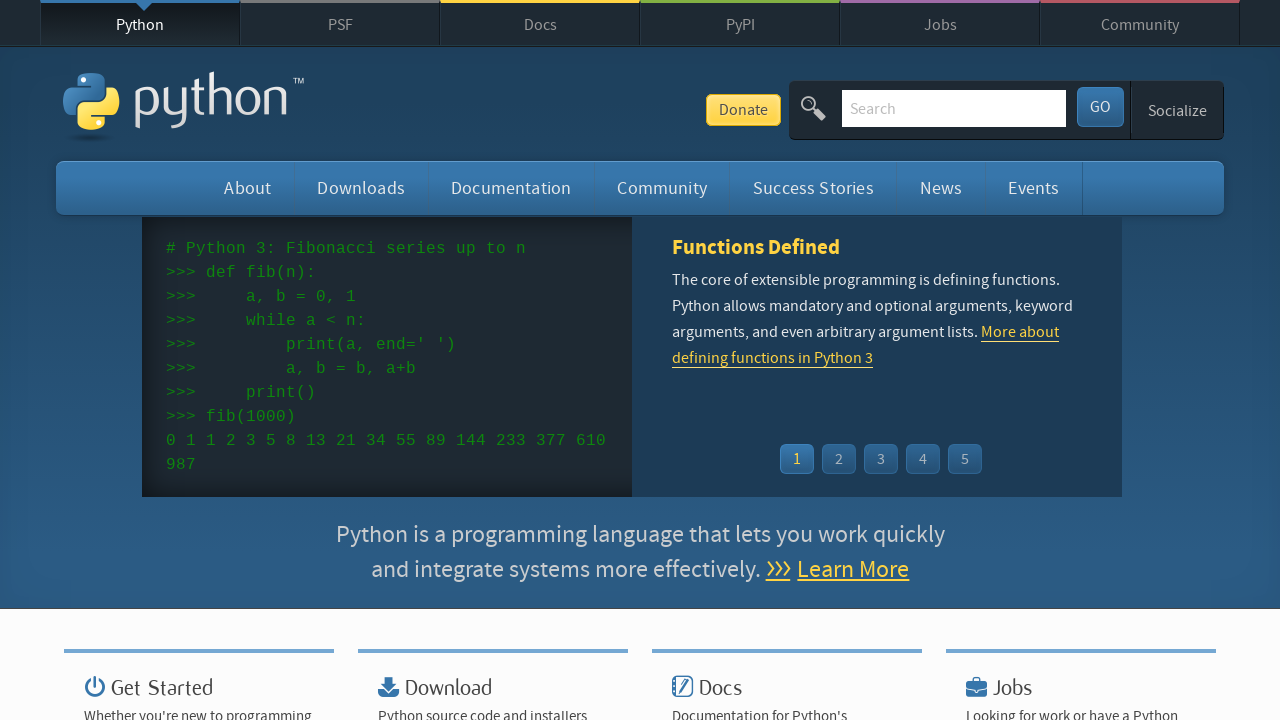

Verified page title contains 'Python'
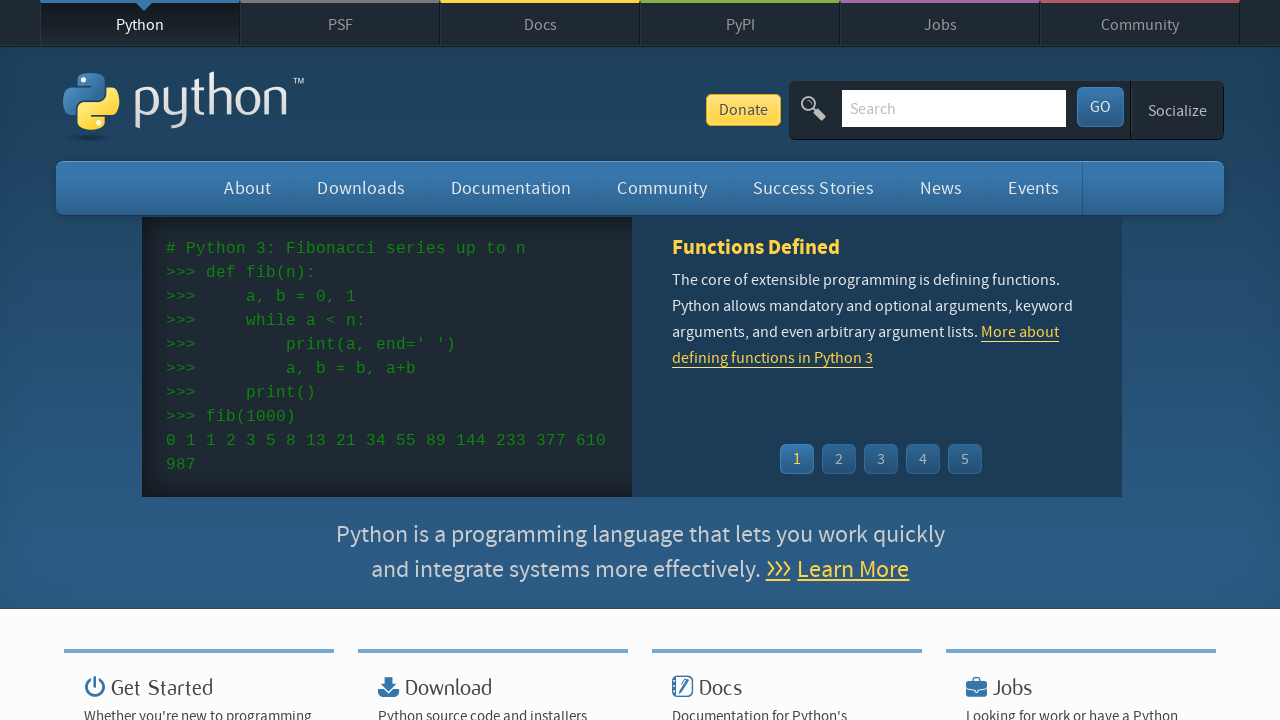

Filled search box with 'pycon' query on input[name='q']
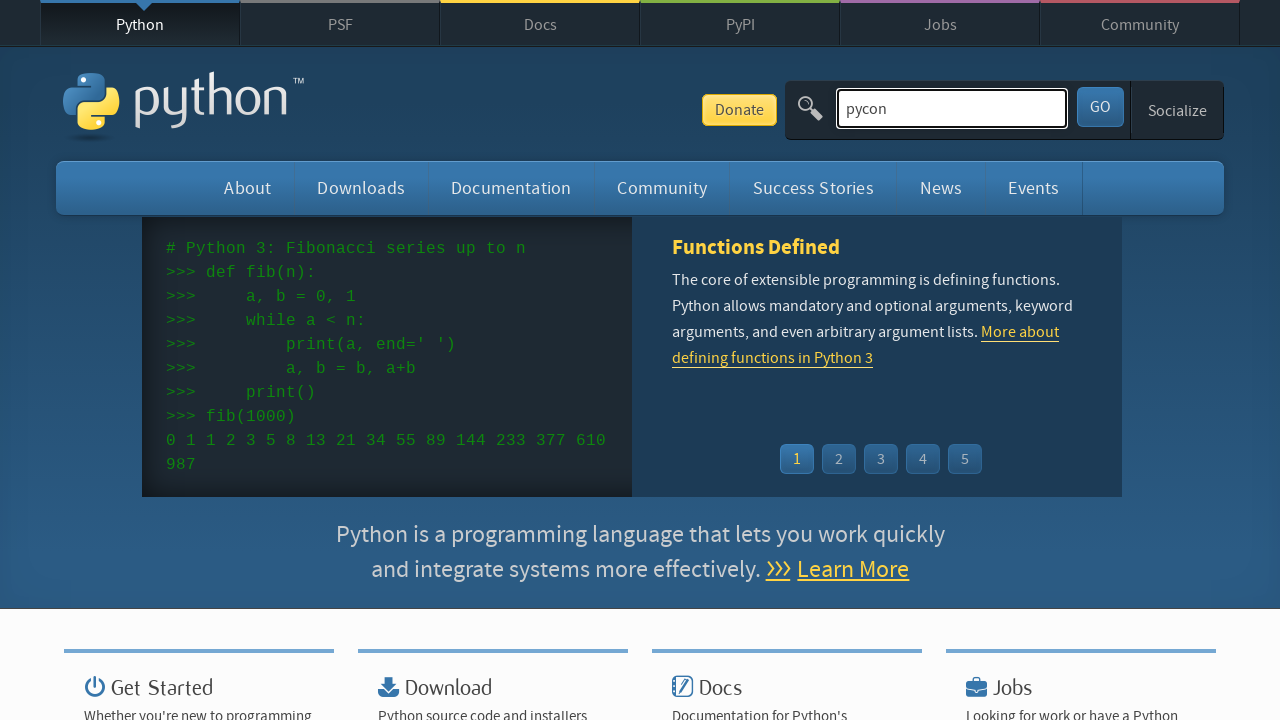

Pressed Enter to submit search query on input[name='q']
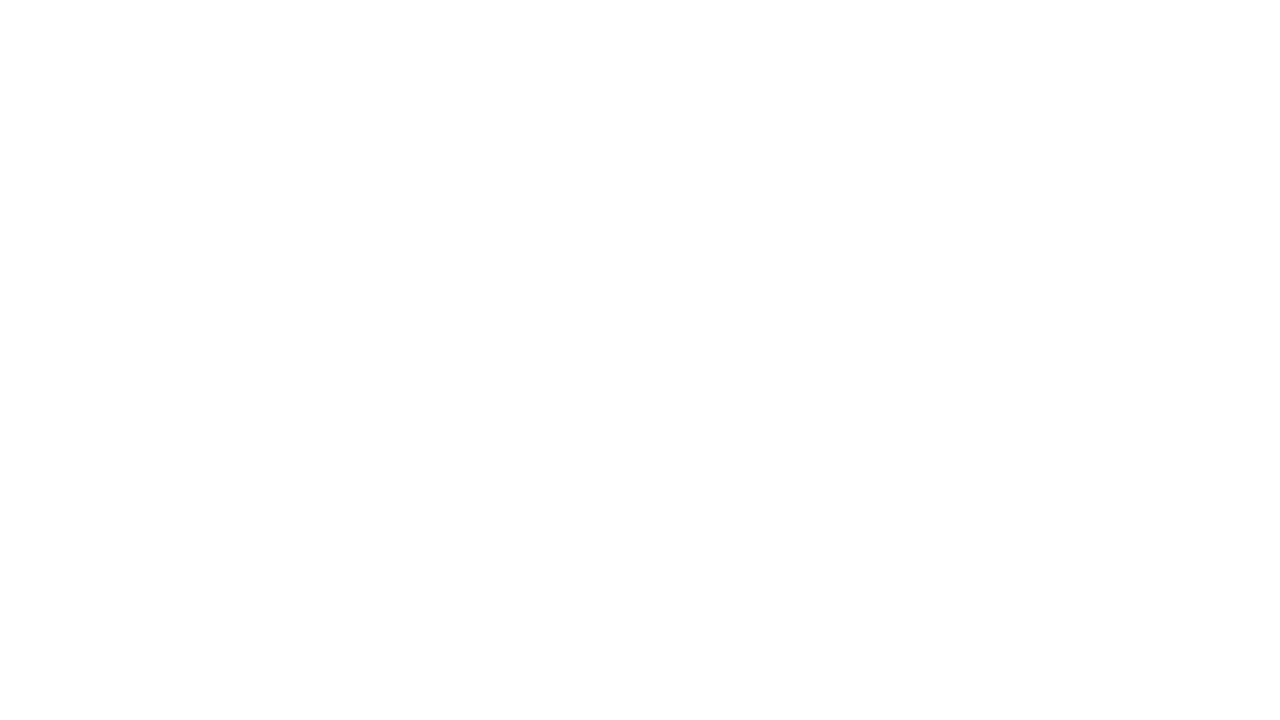

Waited for network to be idle after search
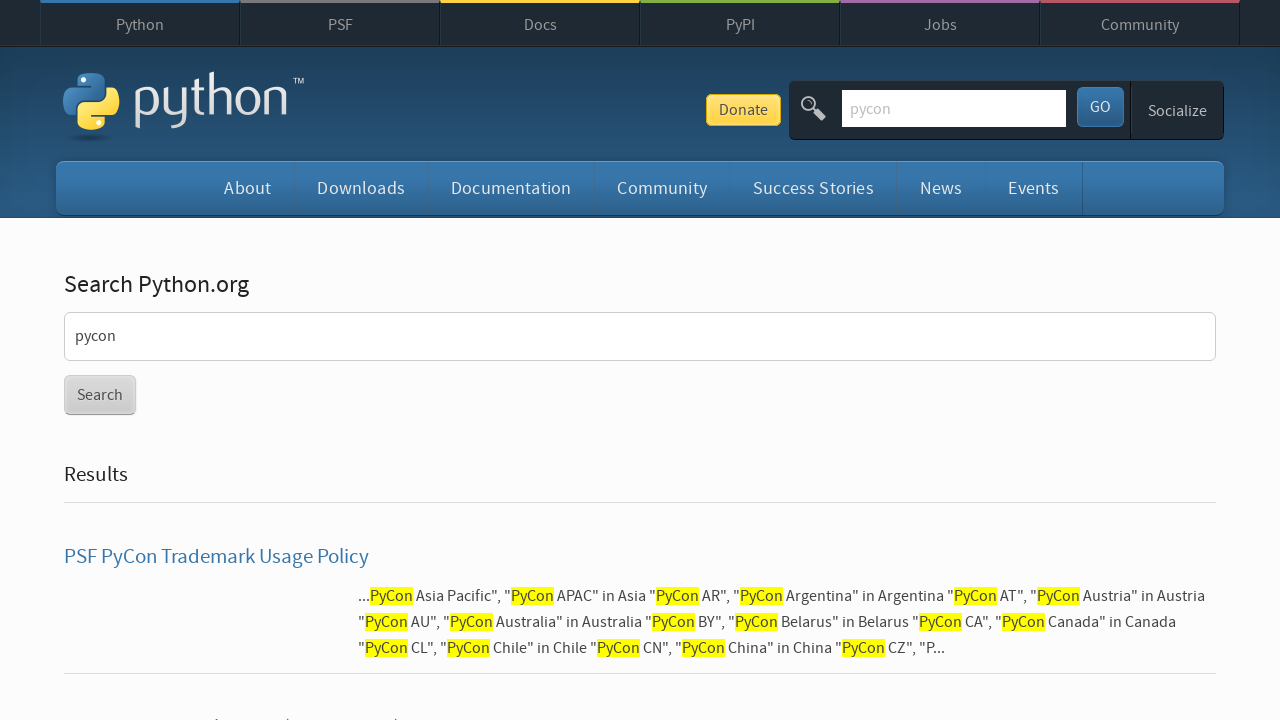

Verified search results were returned for 'pycon' query
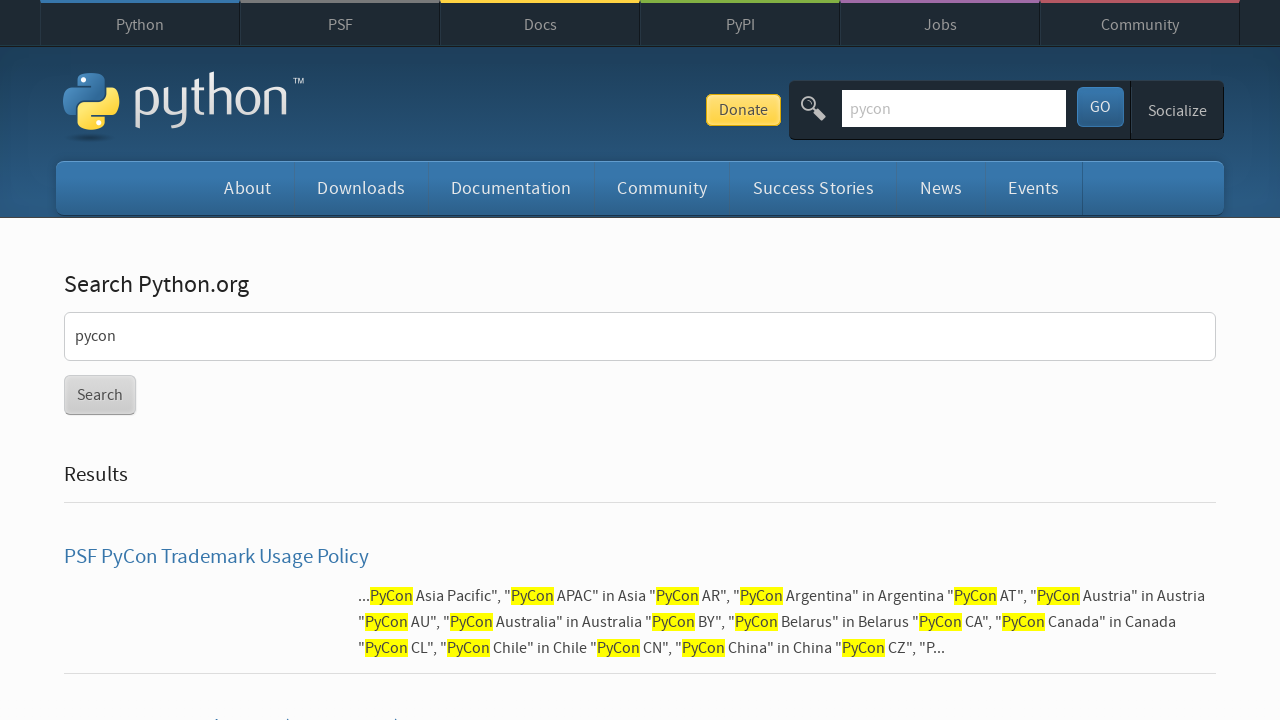

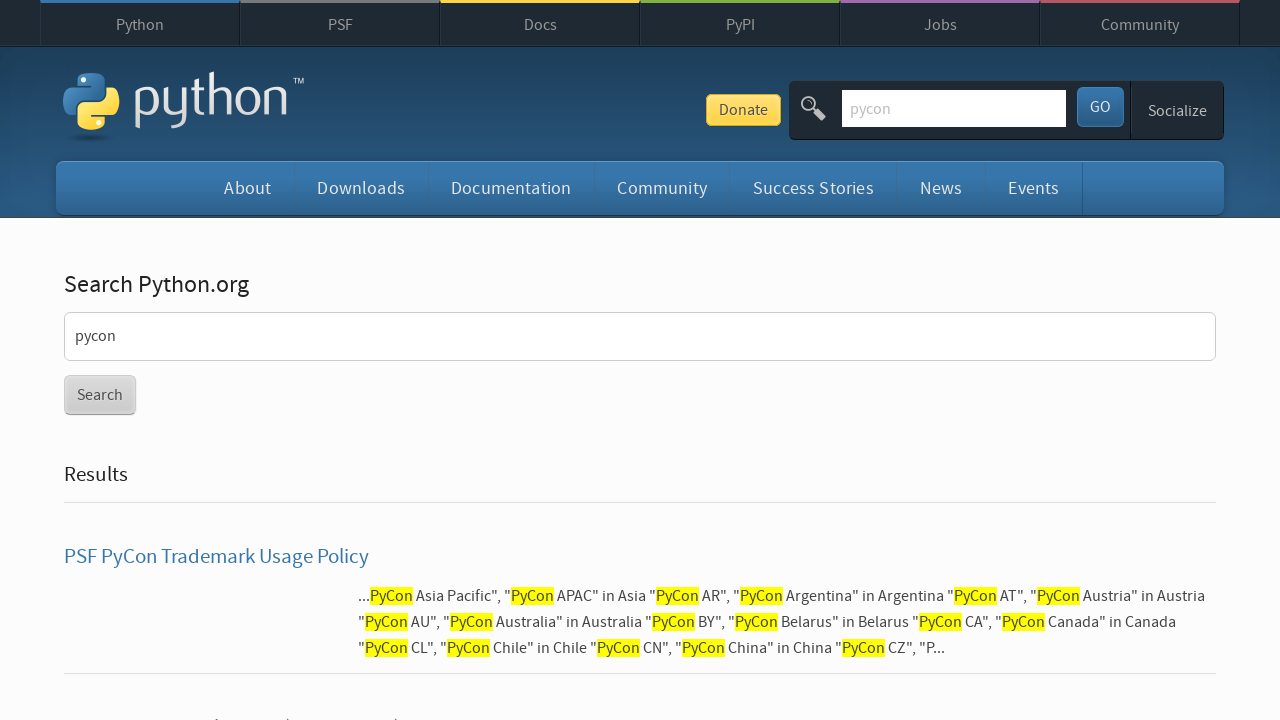